Tests radio button functionality by selecting different radio options and verifying their states on a demo page

Starting URL: https://www.leafground.com/radio.xhtml

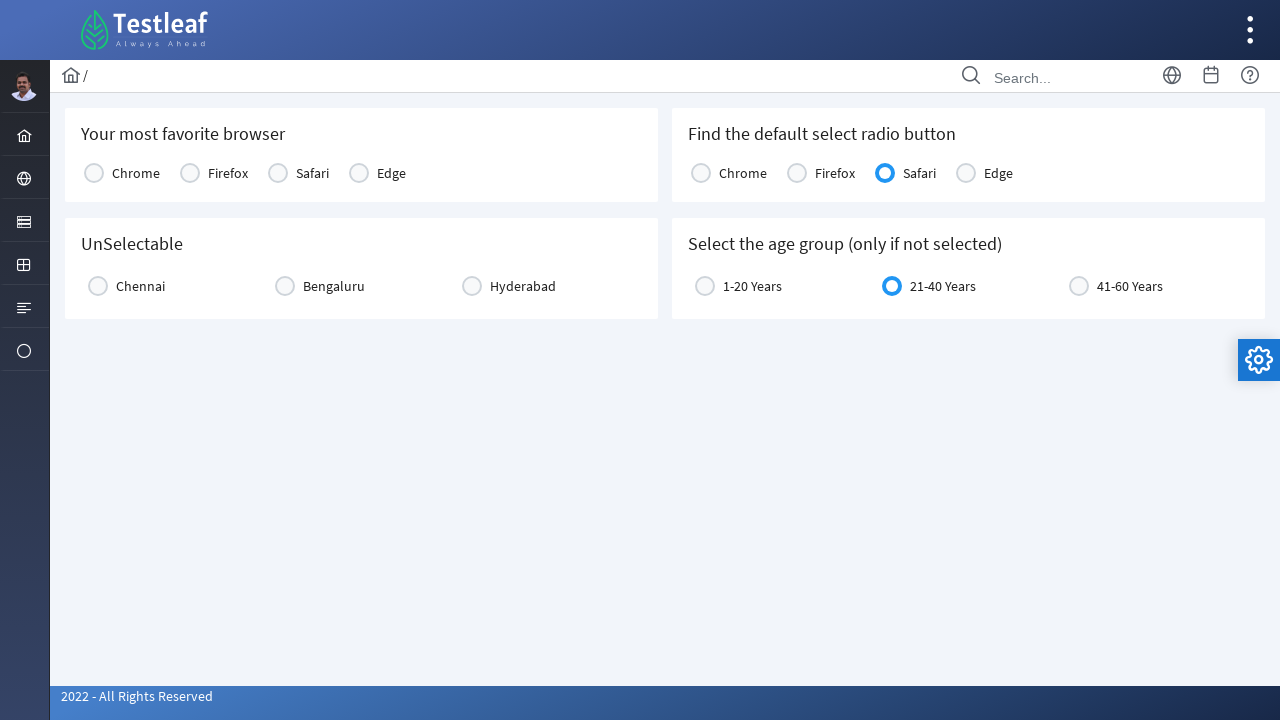

Clicked Chrome radio button at (136, 173) on text='Chrome'
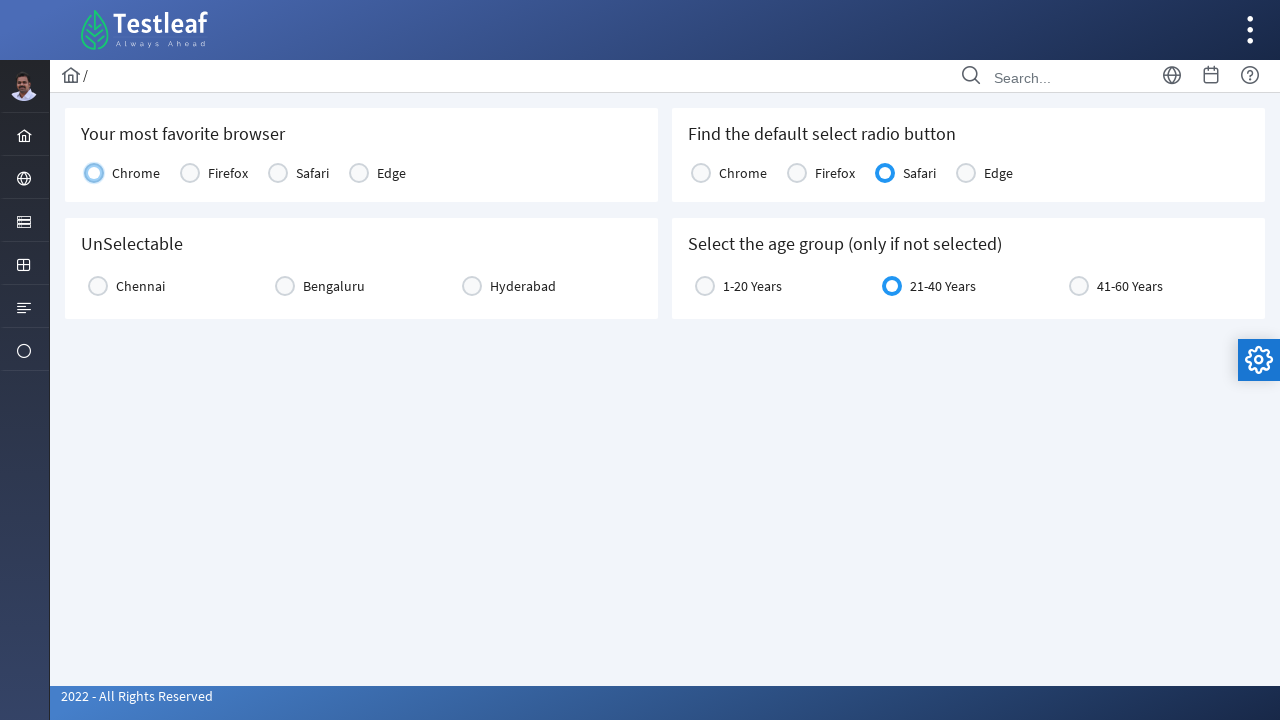

Clicked Chennai radio button at (140, 286) on text='Chennai'
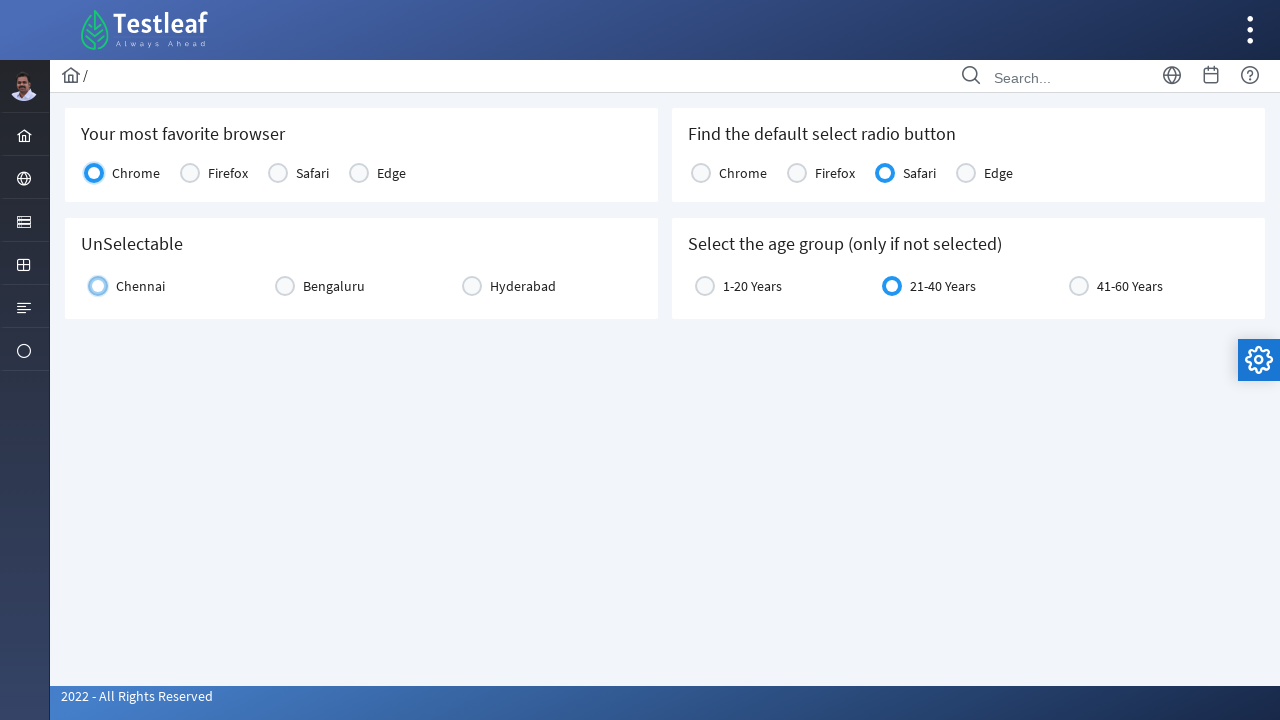

Clicked 1-20 Years age range radio button at (752, 286) on text='1-20 Years'
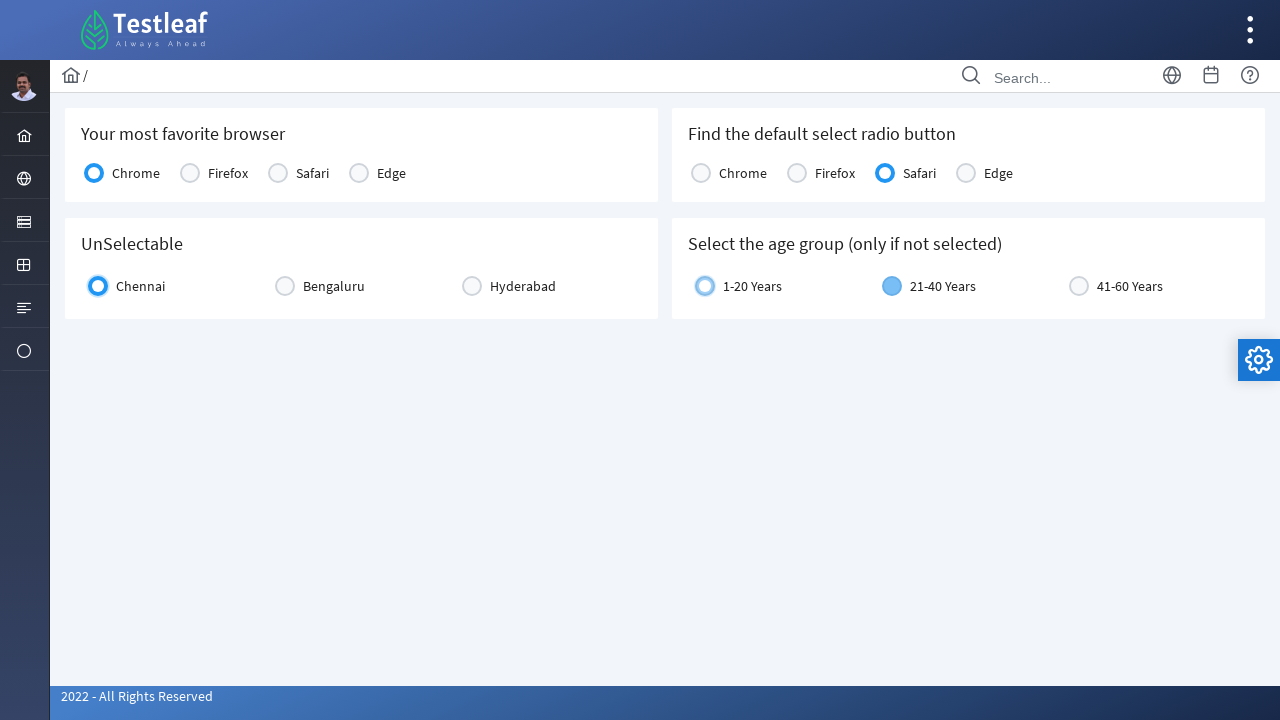

Verified Safari radio button is present
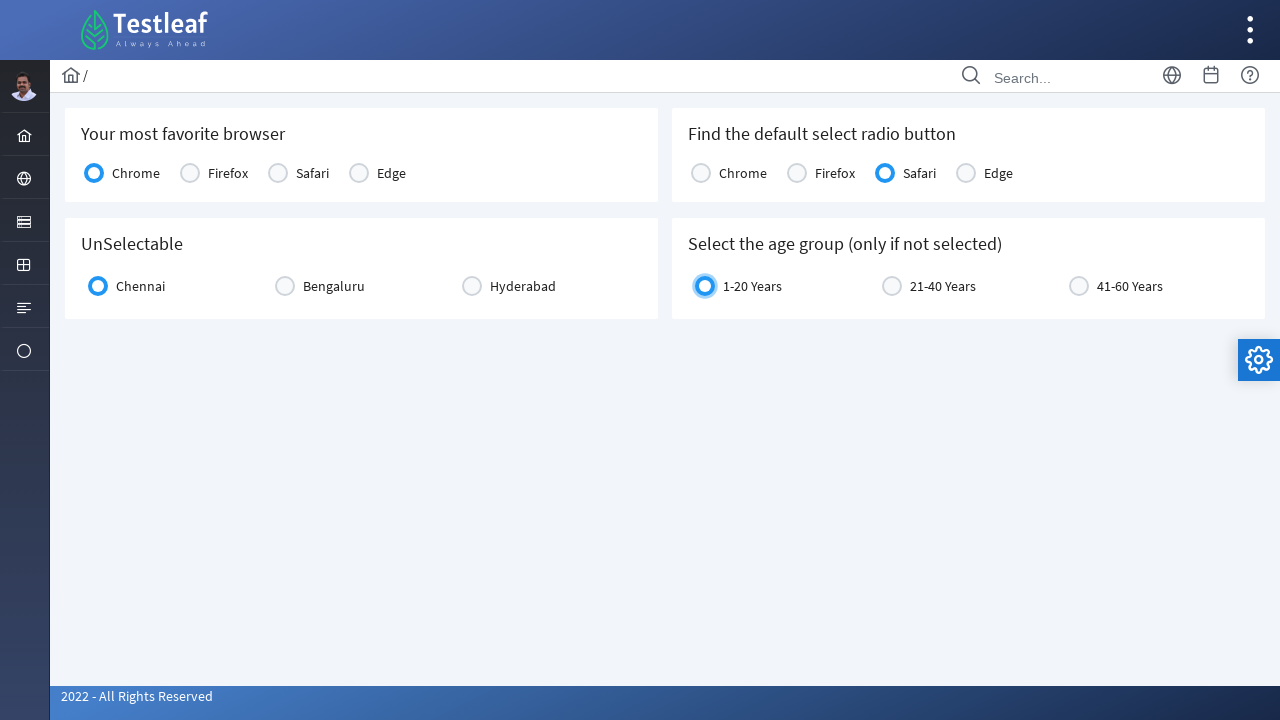

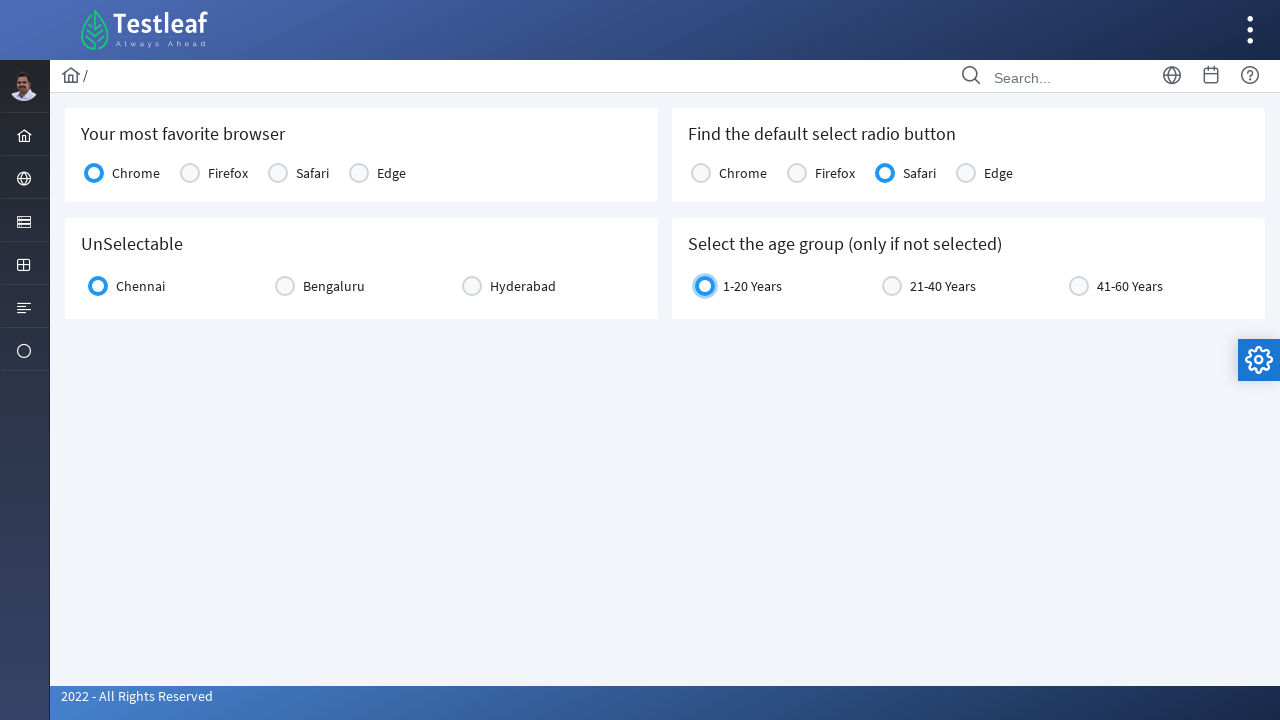